Tests keyboard event handling by typing text with shift key held down in an auto-complete field

Starting URL: https://demoqa.com/auto-complete

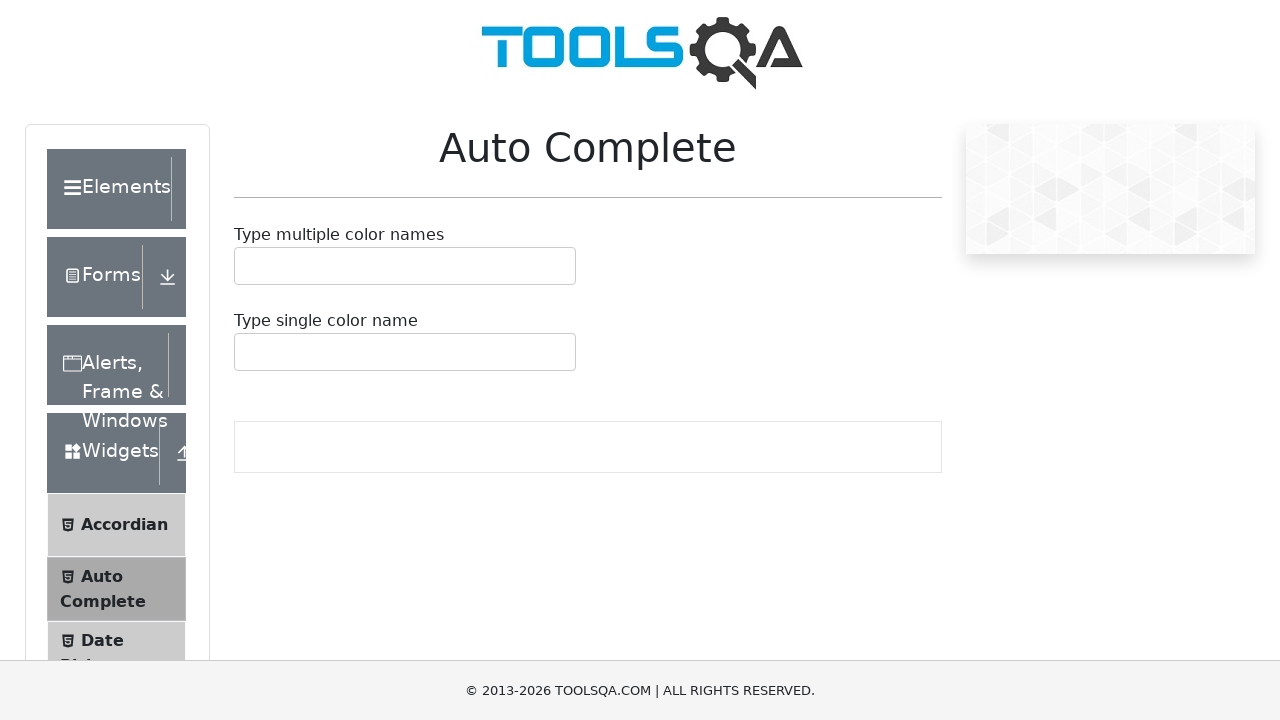

Clicked on the auto-complete input field at (405, 352) on xpath=//*[@id='autoCompleteSingleContainer']/div/div[1]
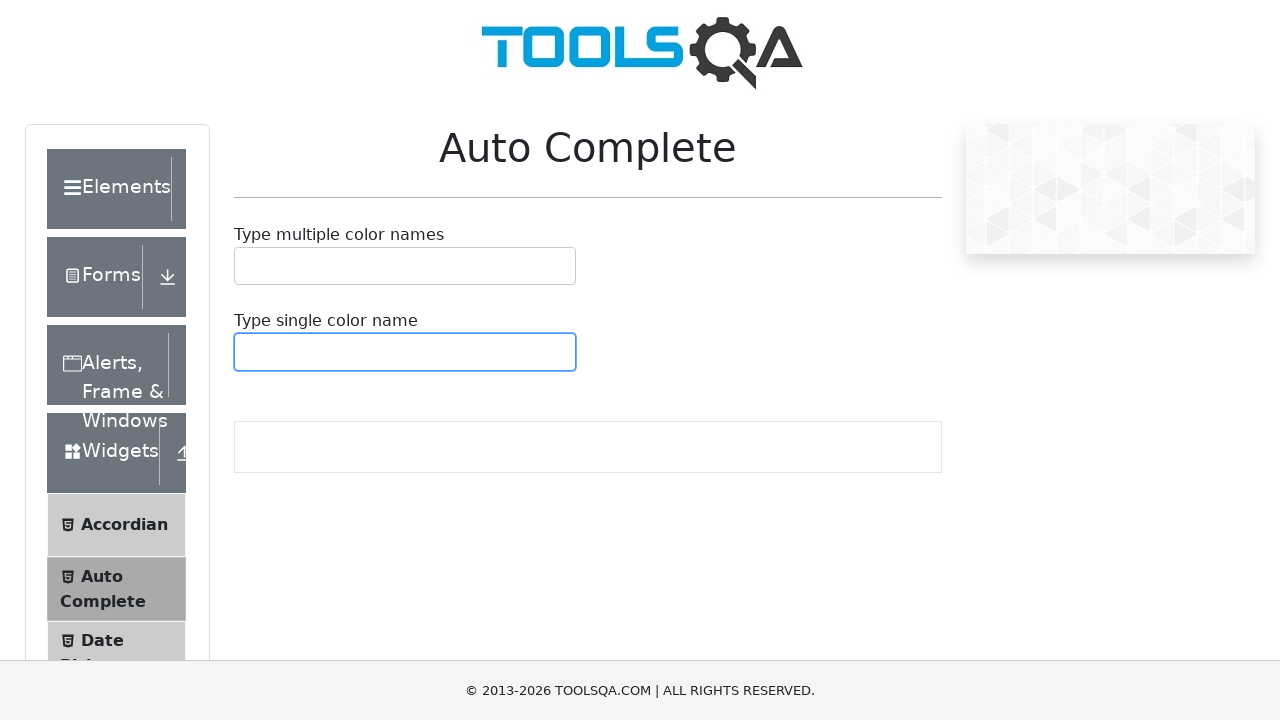

Pressed Shift key down
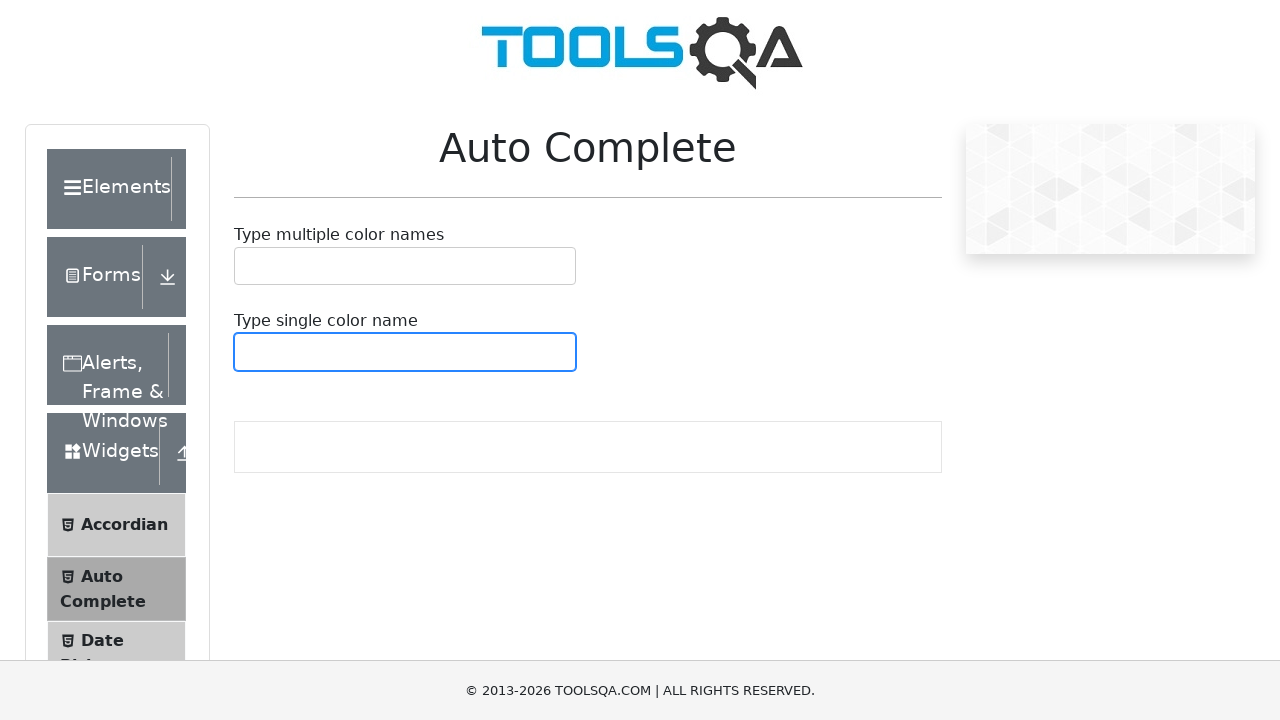

Typed 'White' with Shift key held down
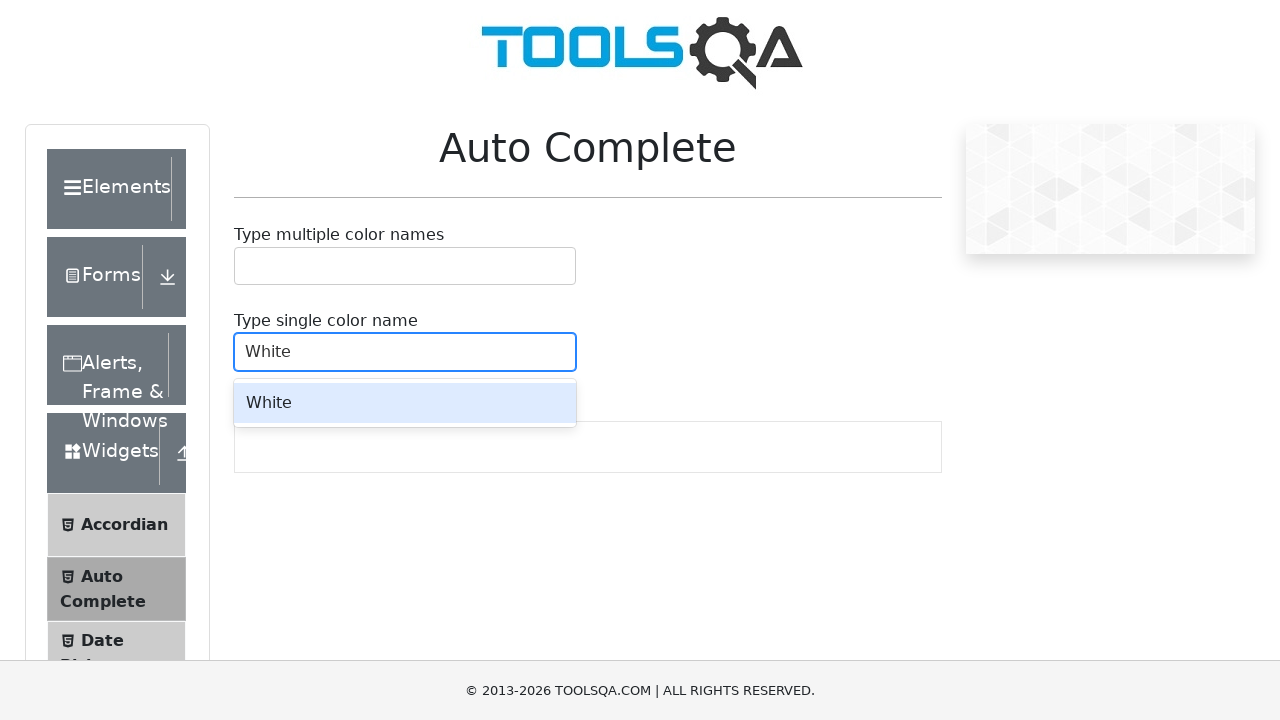

Released Shift key
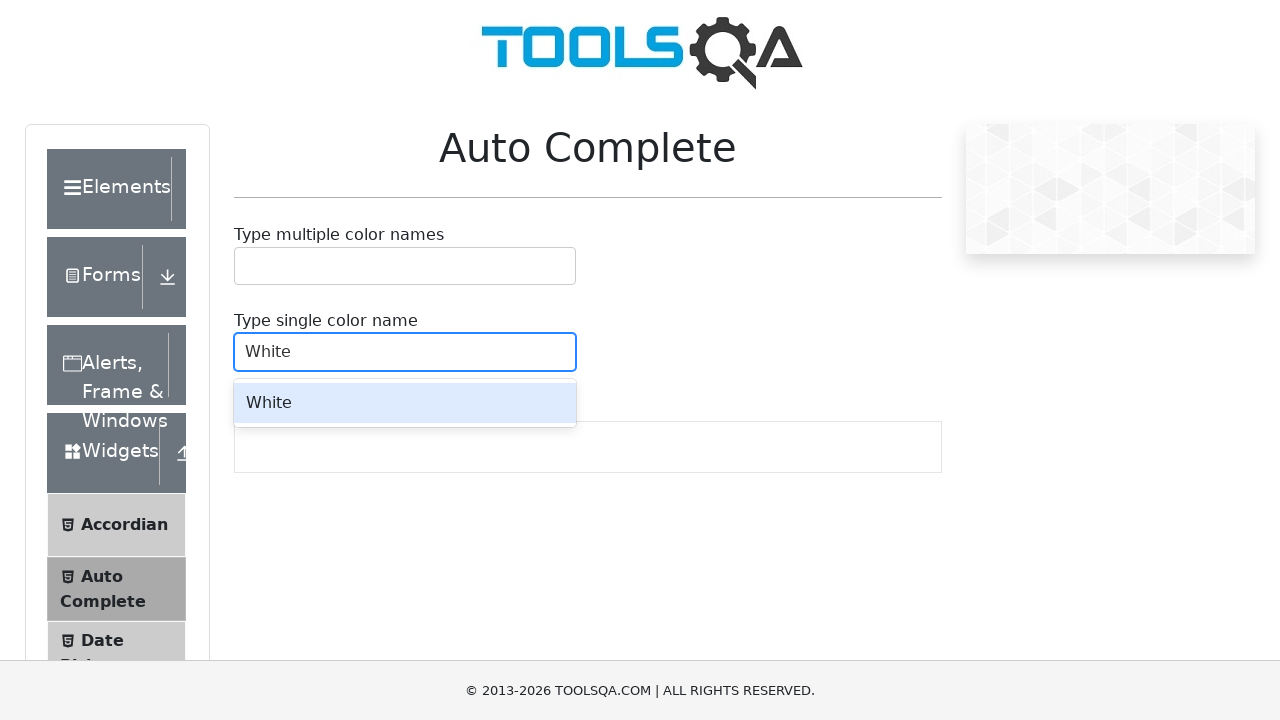

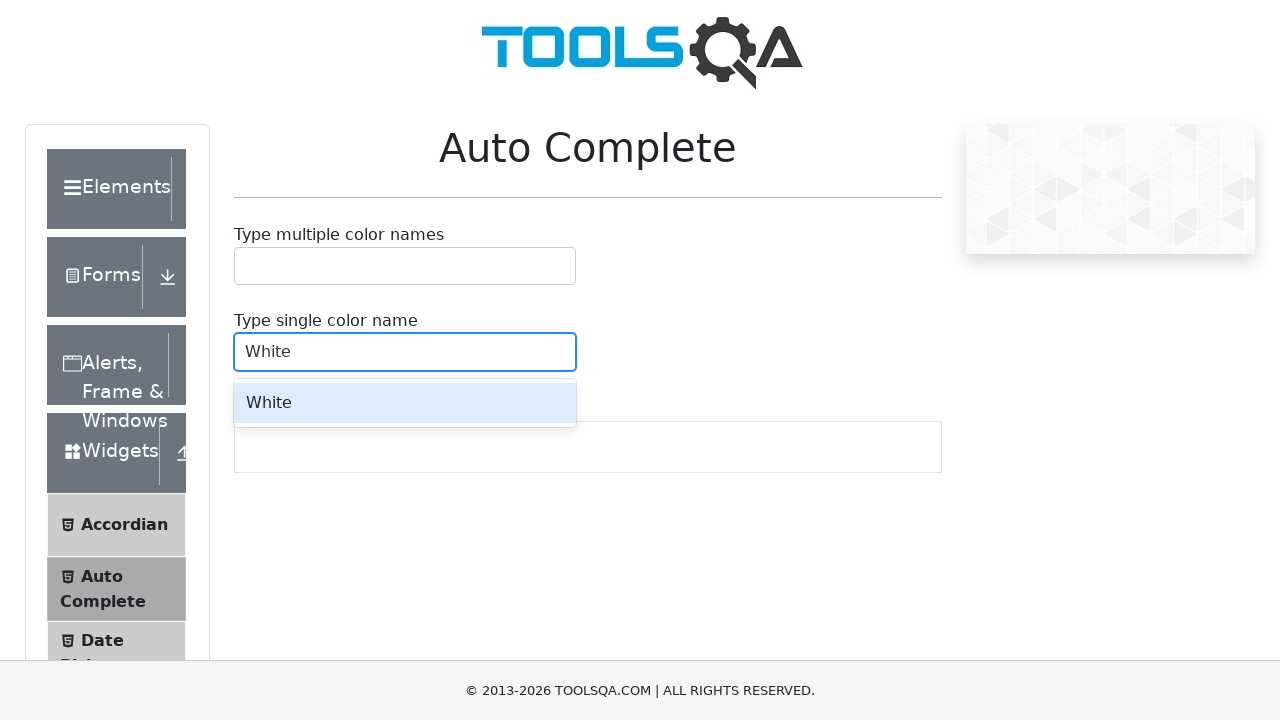